Tests drag and drop action by dragging 'box A' onto 'box B'

Starting URL: https://crossbrowsertesting.github.io/drag-and-drop

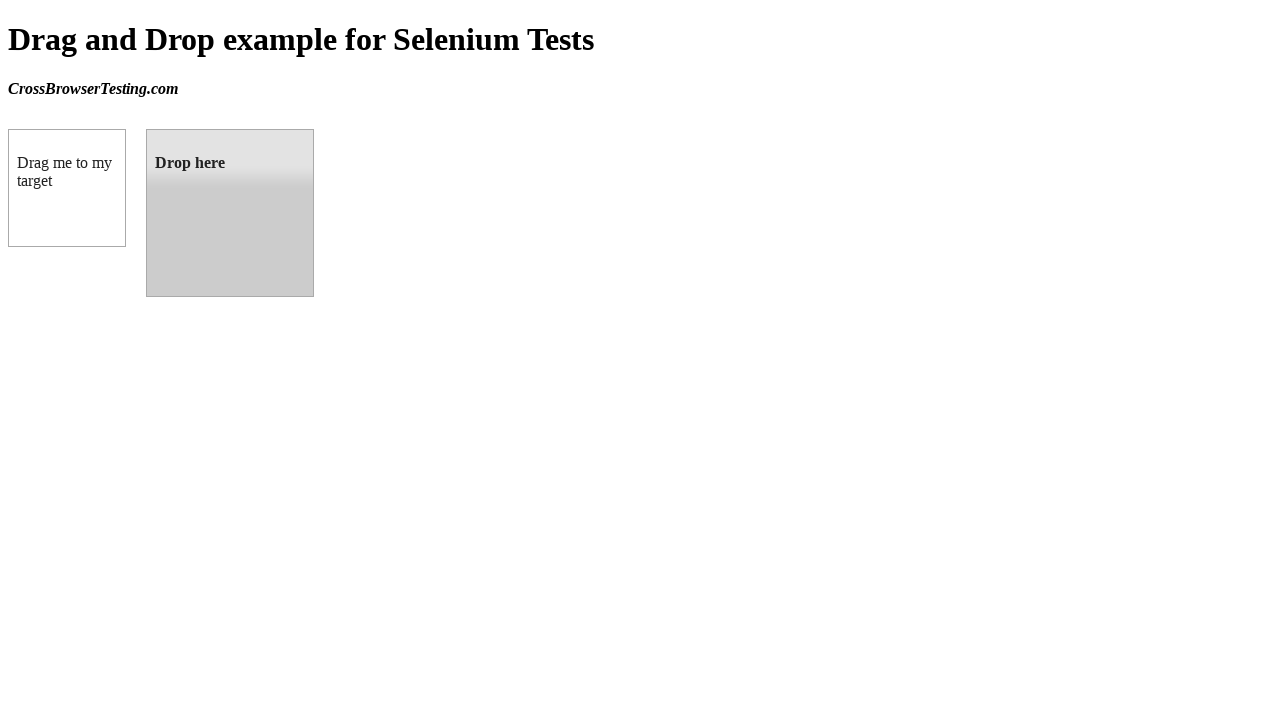

Navigated to drag and drop test page
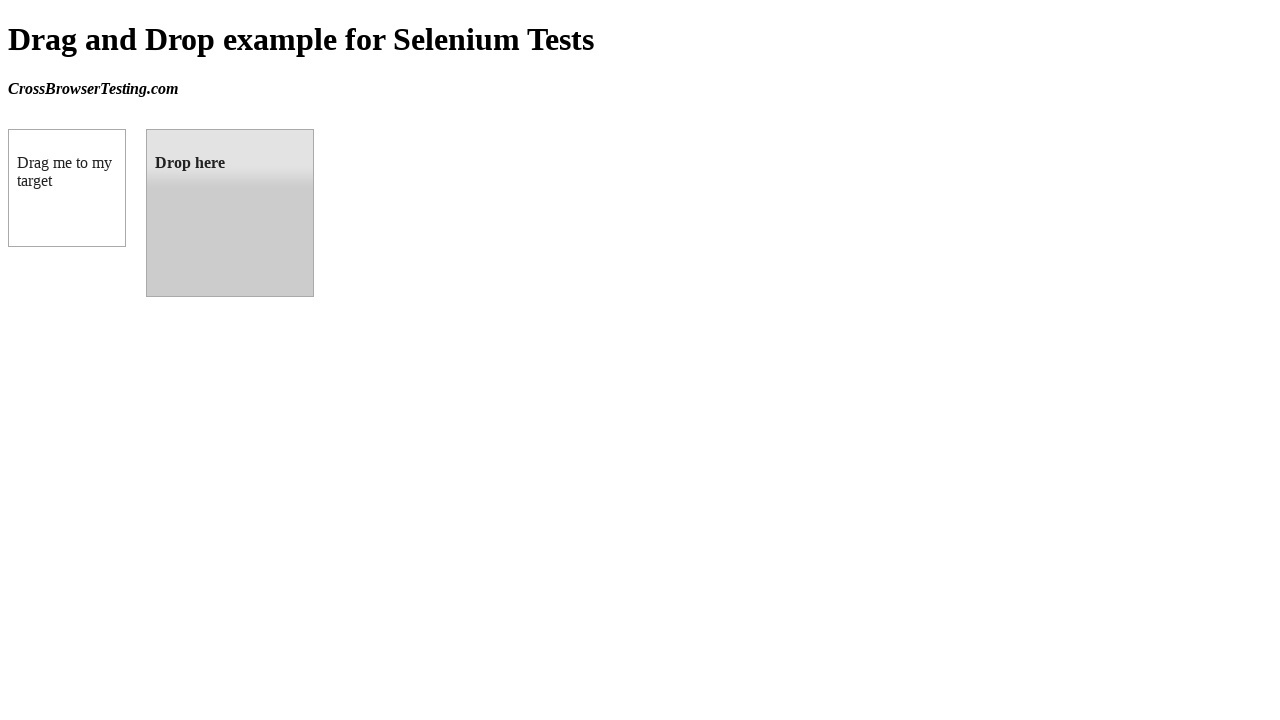

Located source element (box A)
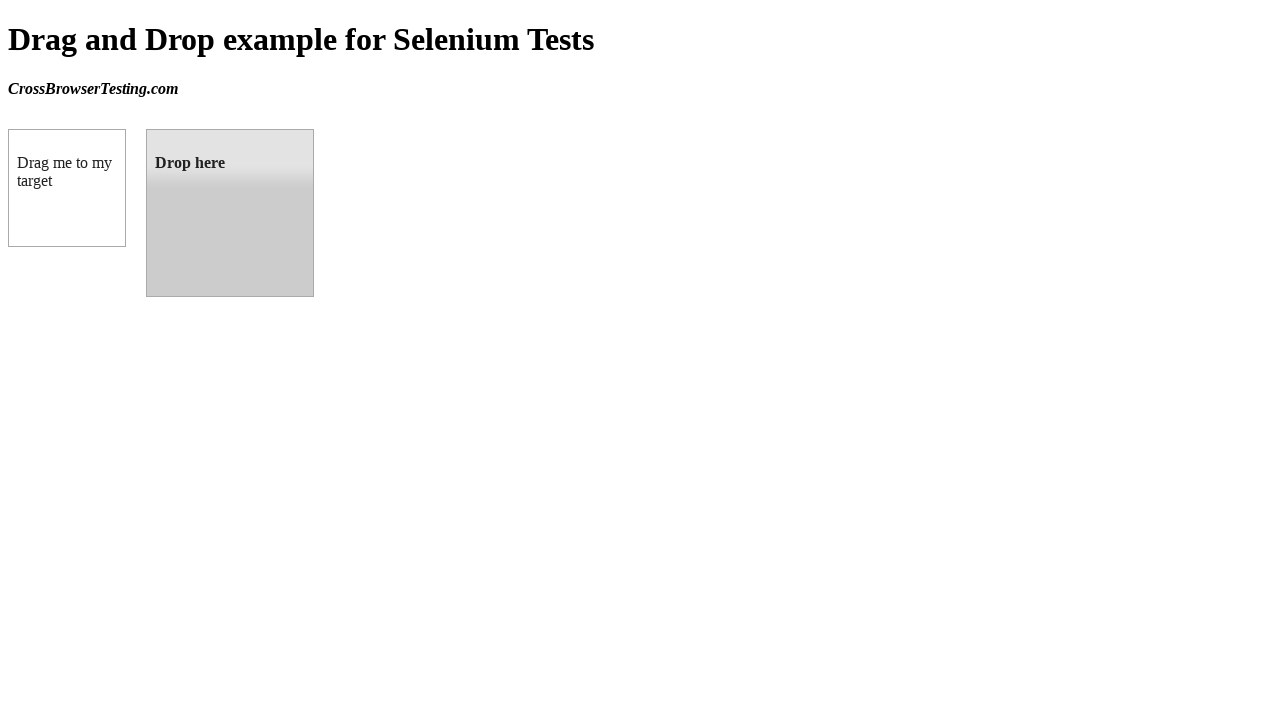

Located target element (box B)
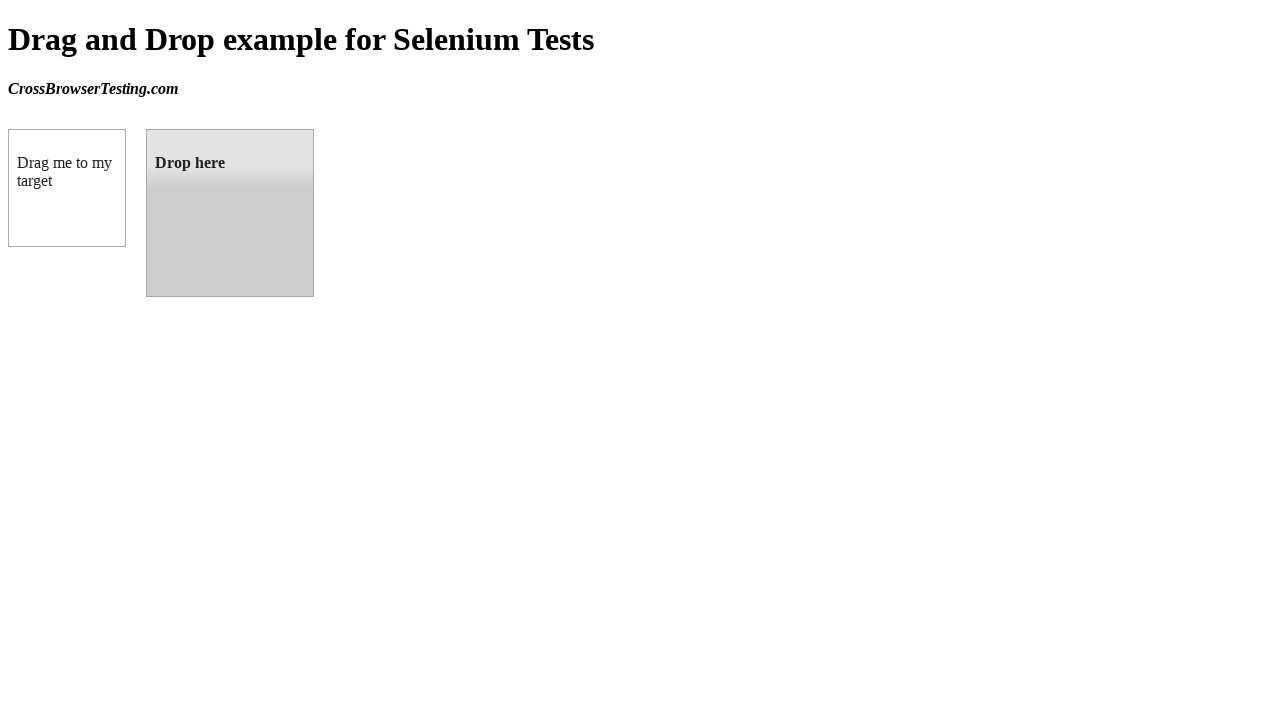

Dragged box A onto box B at (230, 213)
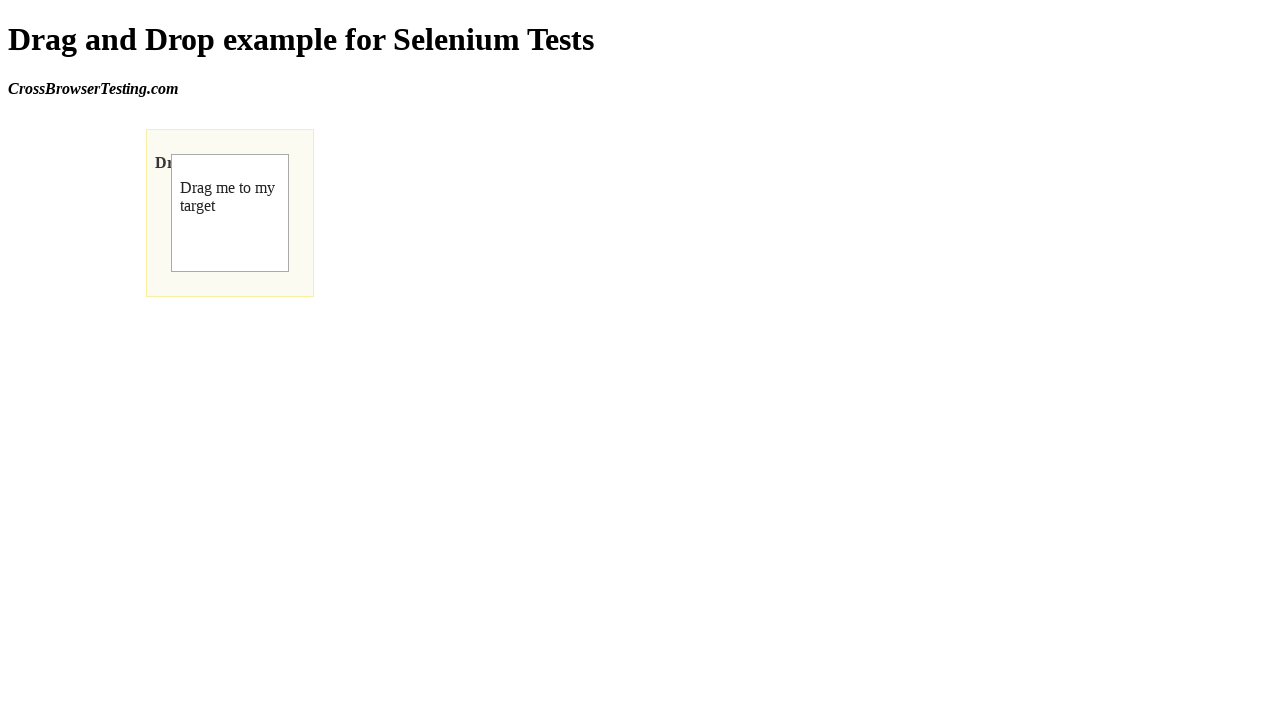

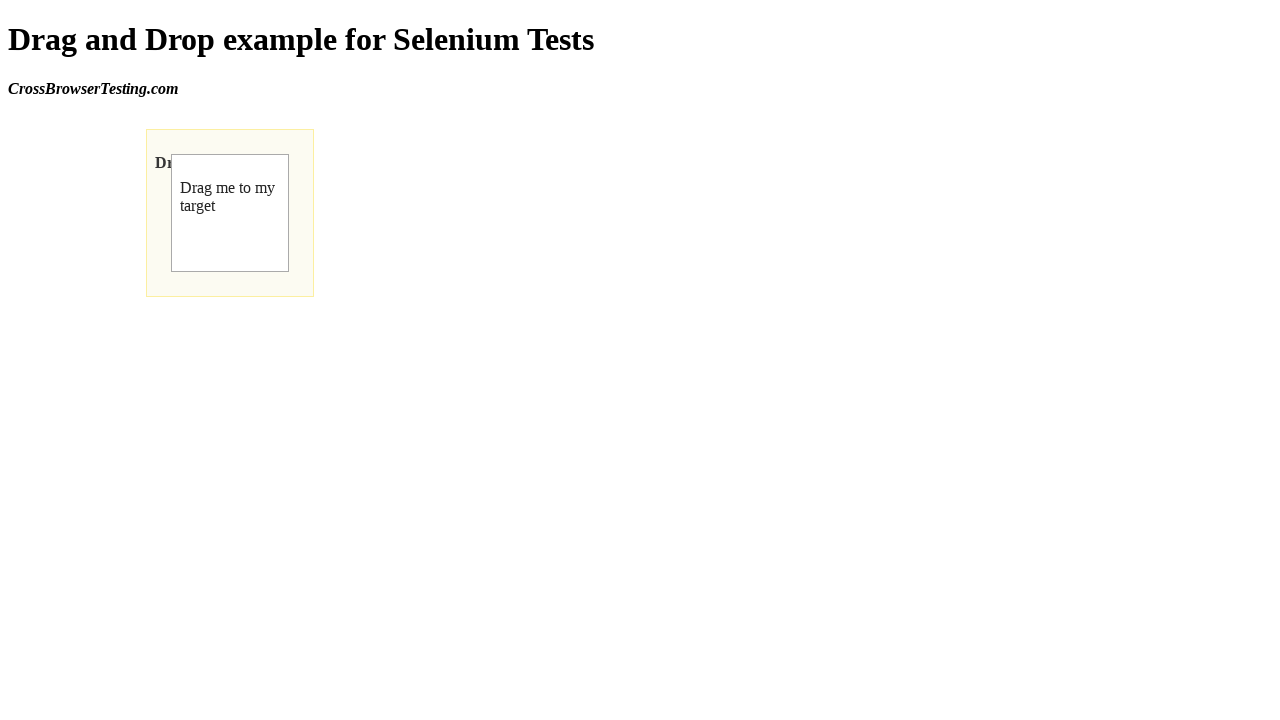